Tests the weather archive download interface on rp5.ru by clicking on the download tab, selecting CSV format, filling in date range fields, and clicking to generate a downloadable file.

Starting URL: https://rp5.ru/%D0%90%D1%80%D1%85%D0%B8%D0%B2_%D0%BF%D0%BE%D0%B3%D0%BE%D0%B4%D1%8B_%D0%B2_%D0%91%D1%83%D0%B4%D0%B5%D0%BD%D0%BD%D0%BE%D0%B2%D1%81%D0%BA%D0%B5

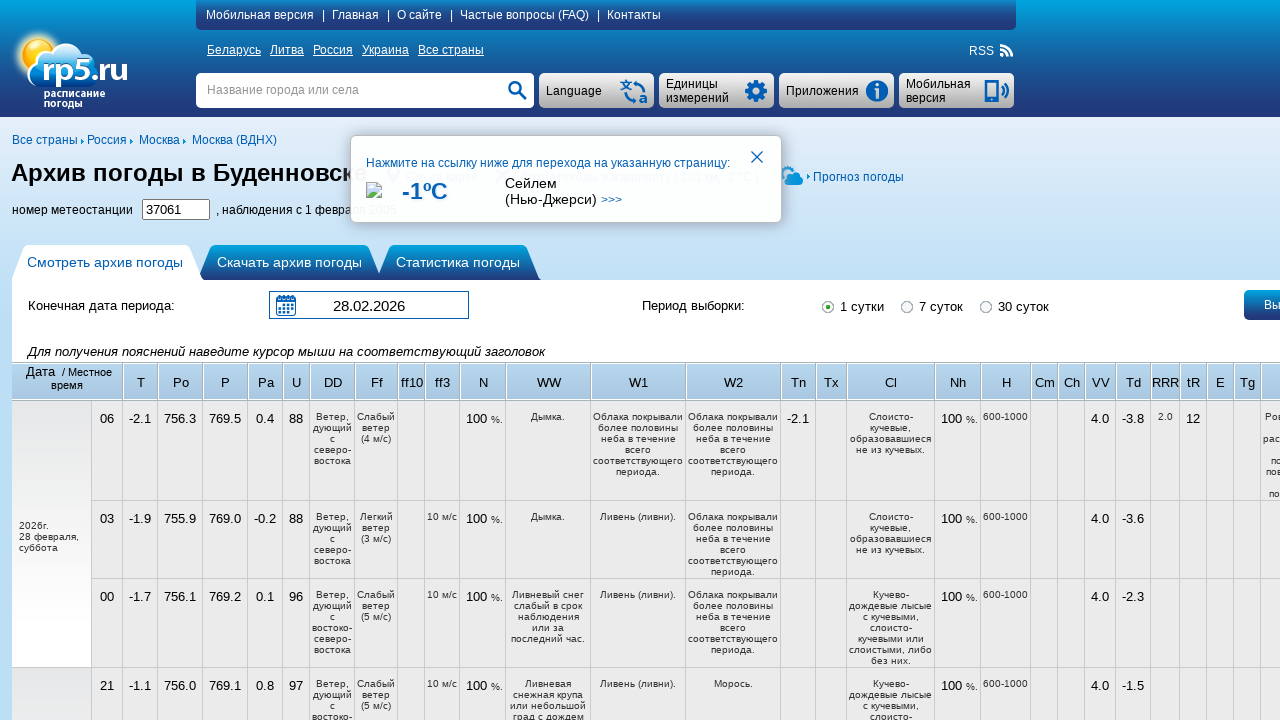

Clicked on the synoptic download tab at (290, 262) on #tabSynopDLoad
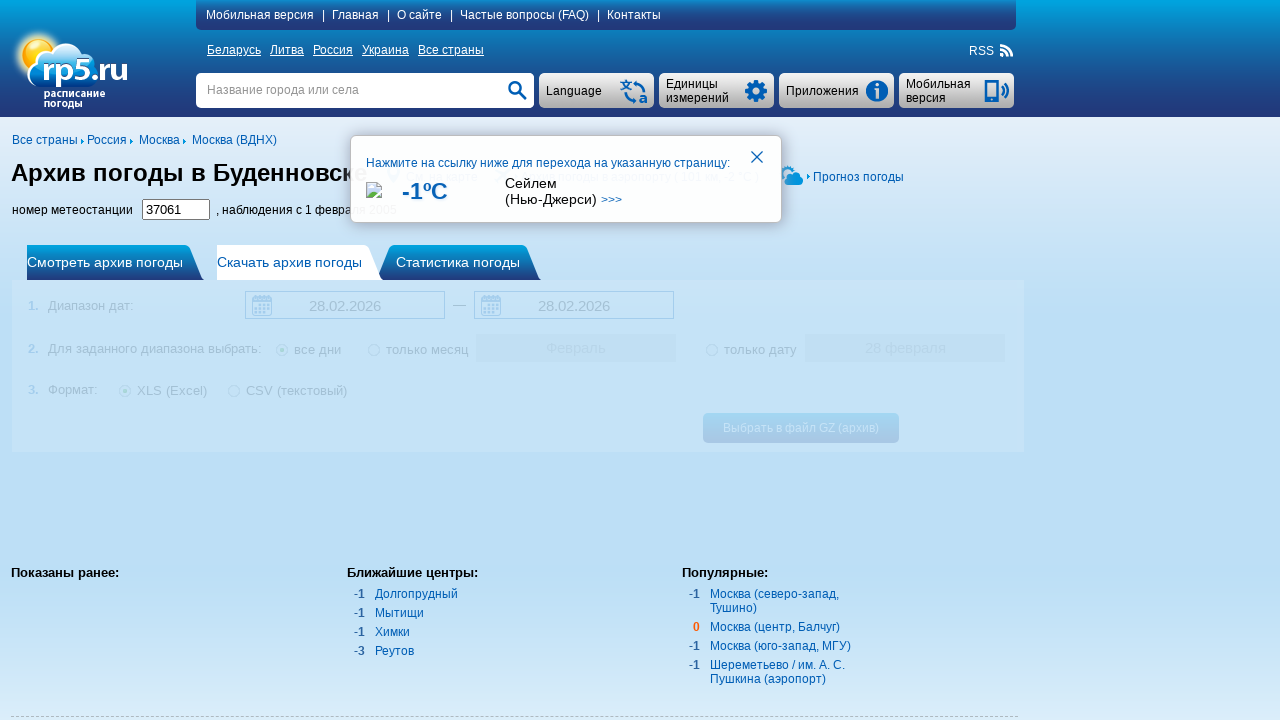

Selected CSV (текстовый) format option at (286, 387) on xpath=//*[contains(text(), 'CSV (текстовый)')]
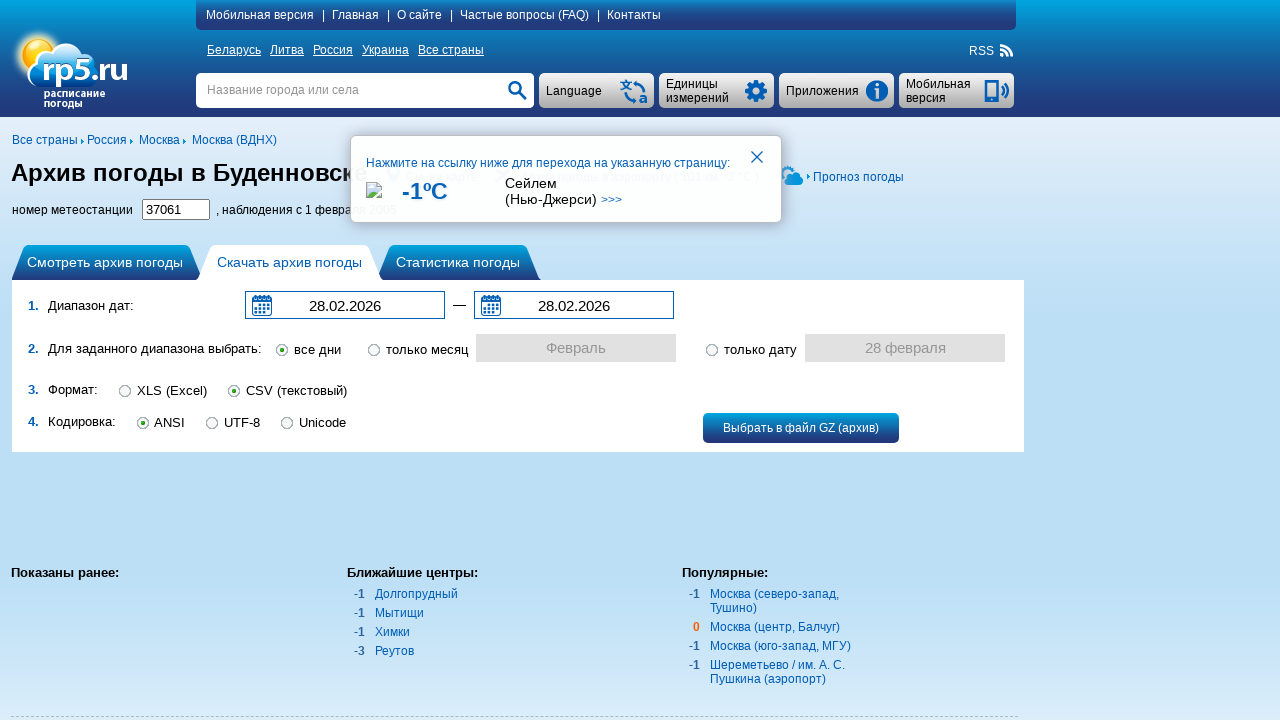

Waited for the form to load
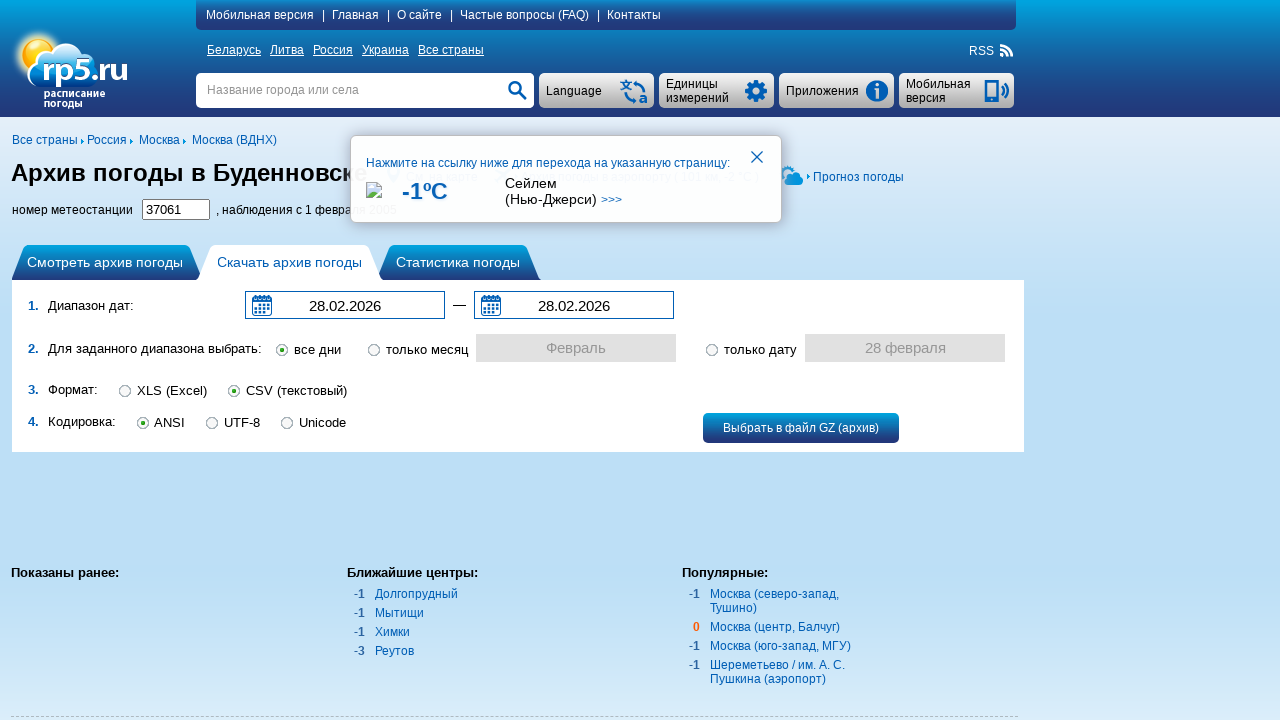

Filled in the first date field with '01.01.2024' on #calender_dload
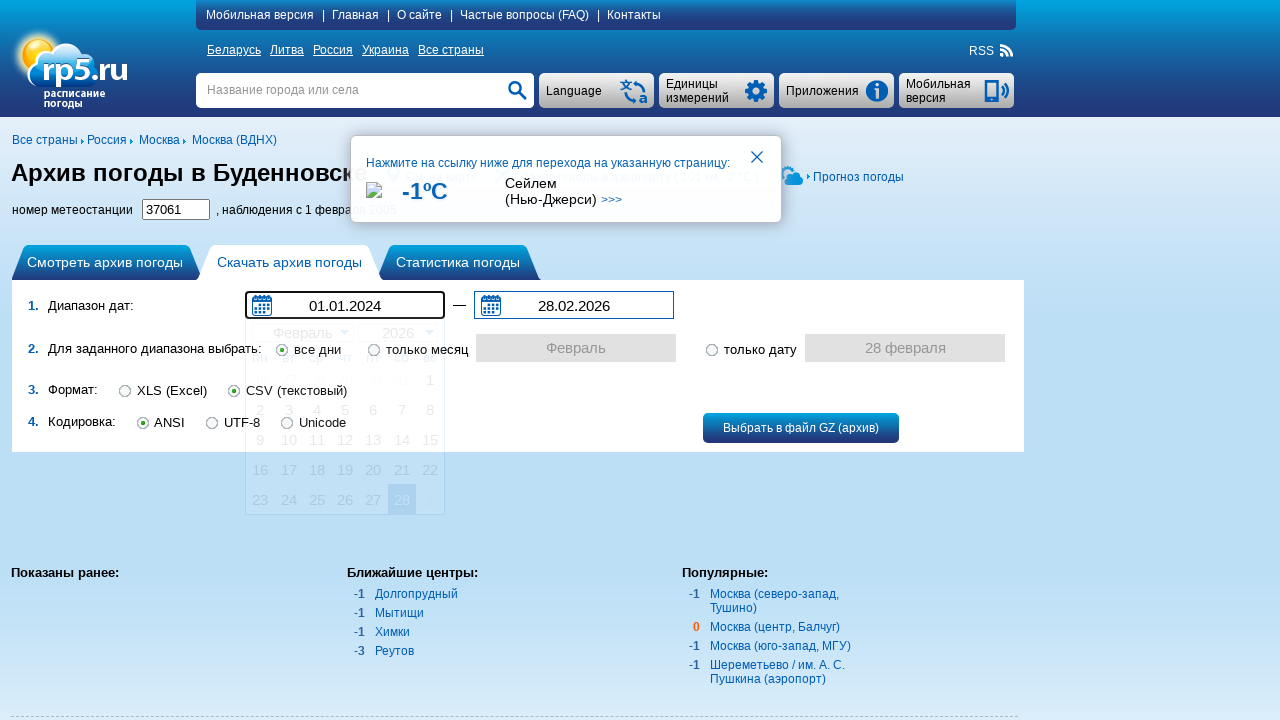

Filled in the last date field with '15.01.2024' on #calender_dload2
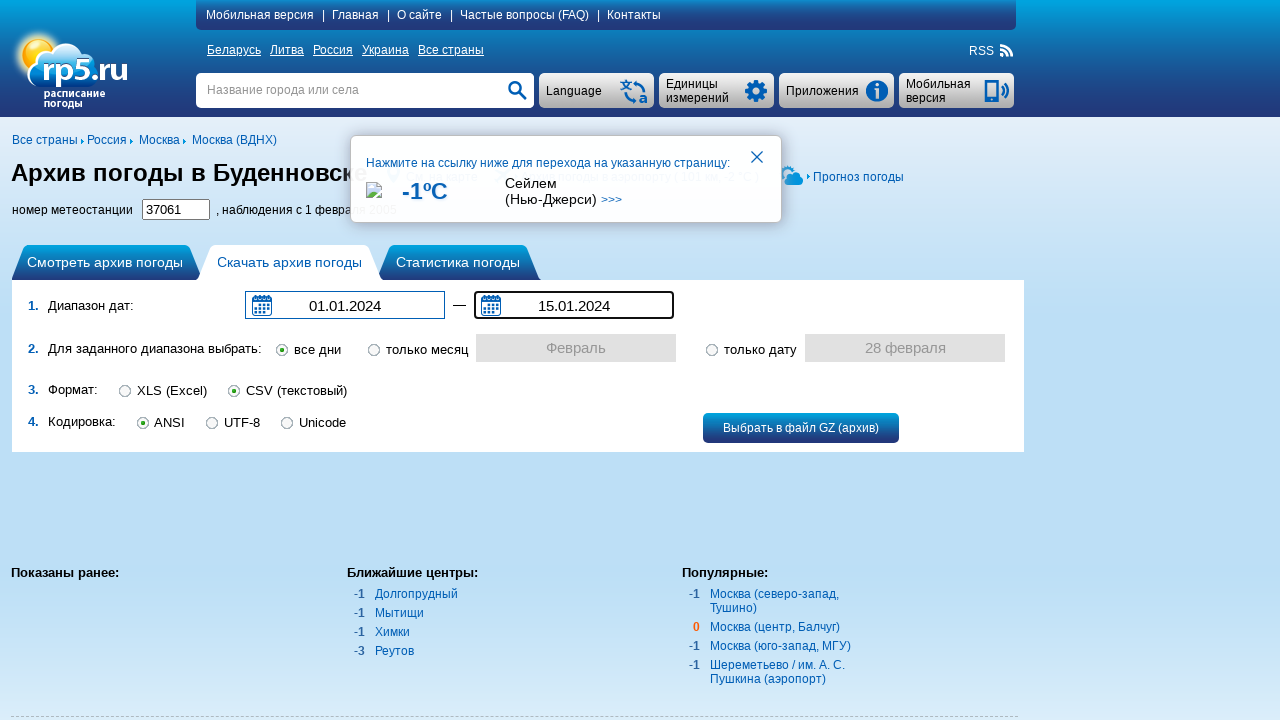

Waited for date fields to be processed
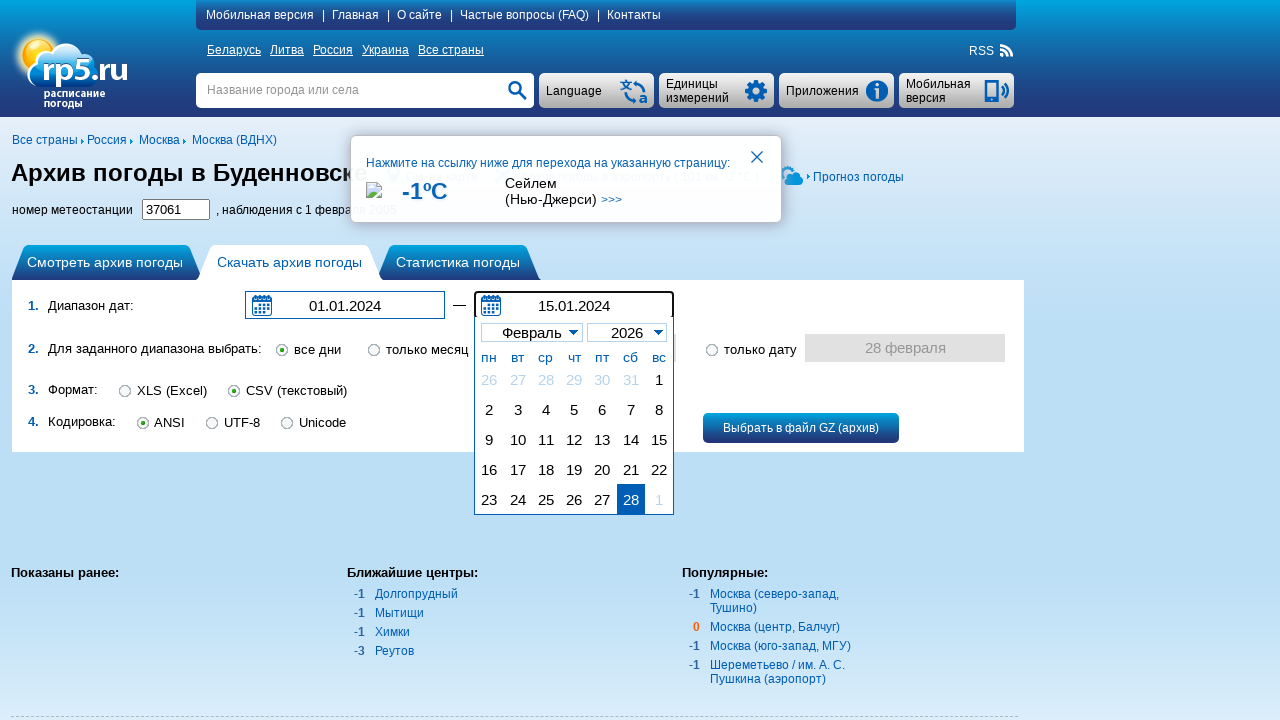

Clicked on 'Выбрать в файл GZ' button to generate downloadable file at (801, 428) on xpath=//*[contains(text(), 'Выбрать в файл GZ')]
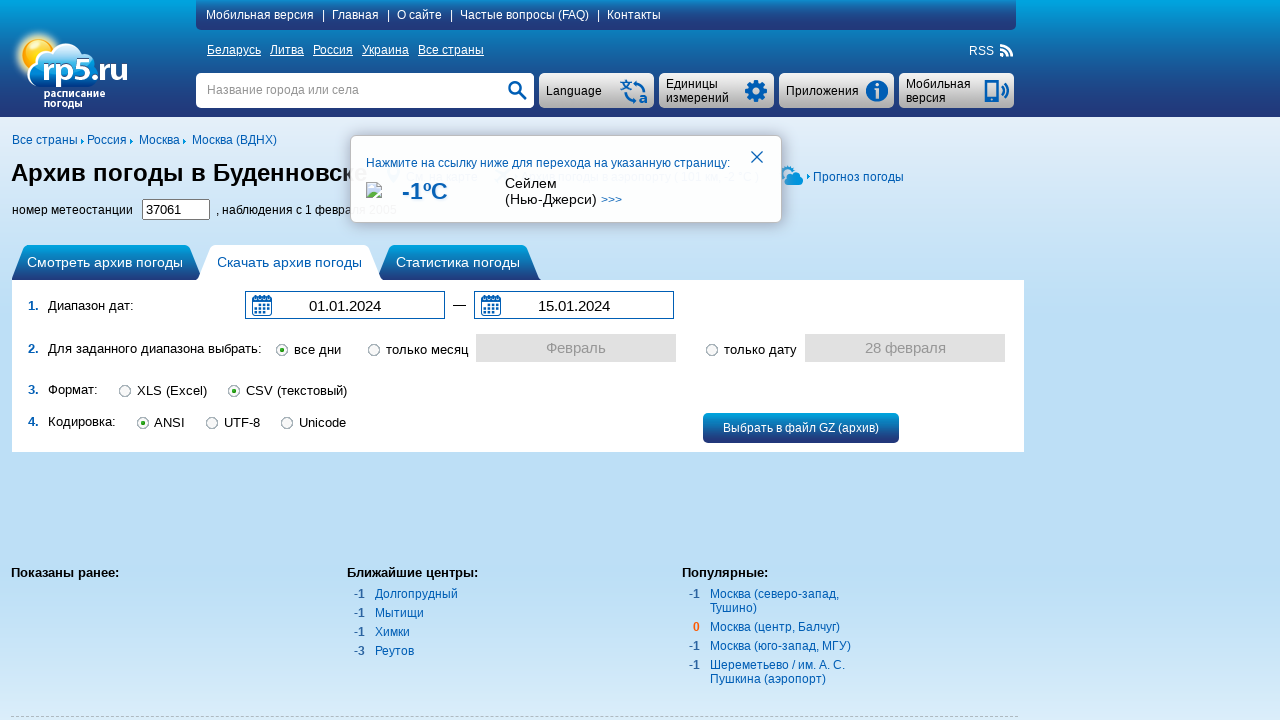

Download link appeared - weather archive file is ready for download
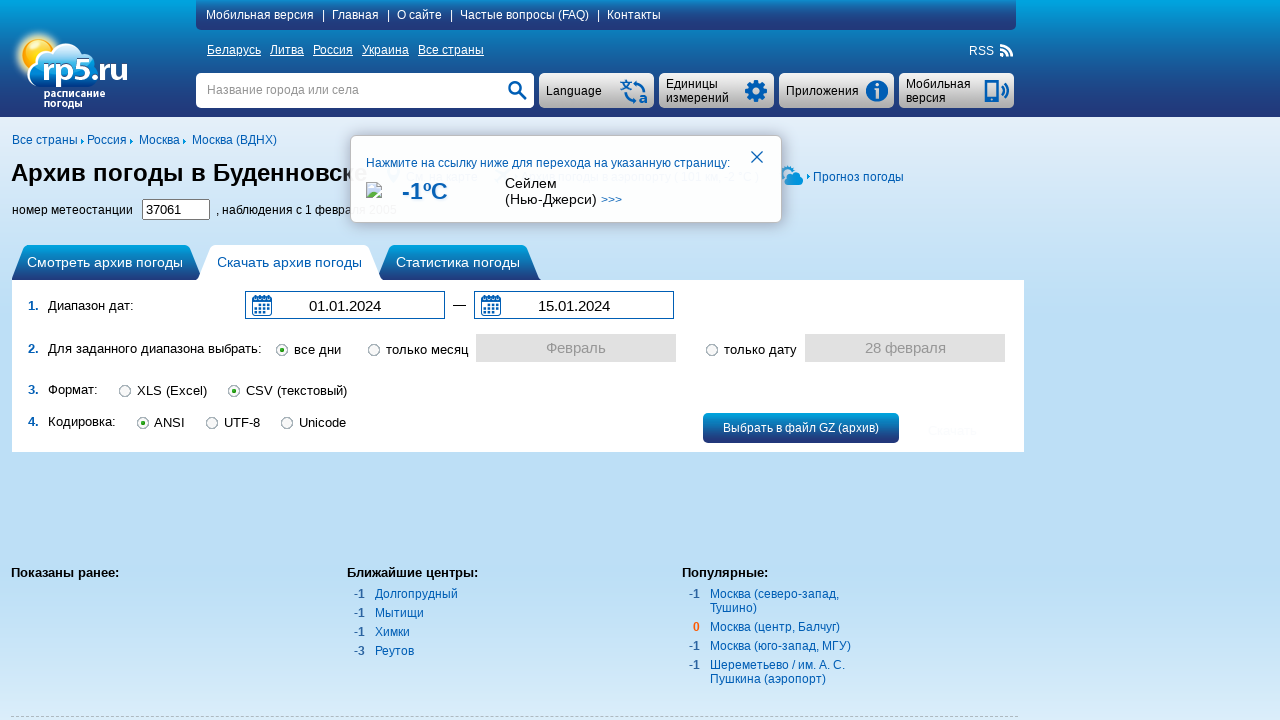

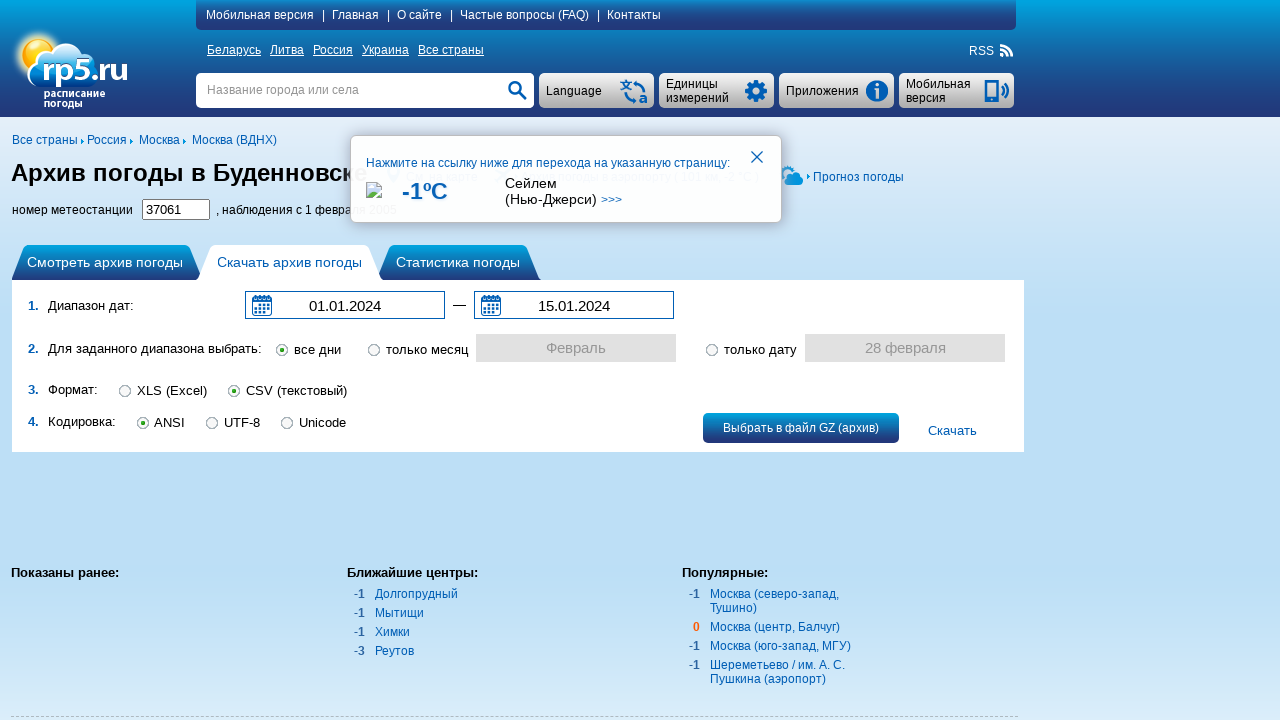